Tests that entering text instead of a number in the input field shows the correct error message "Please enter a number" with red background

Starting URL: https://kristinek.github.io/site/tasks/enter_a_number

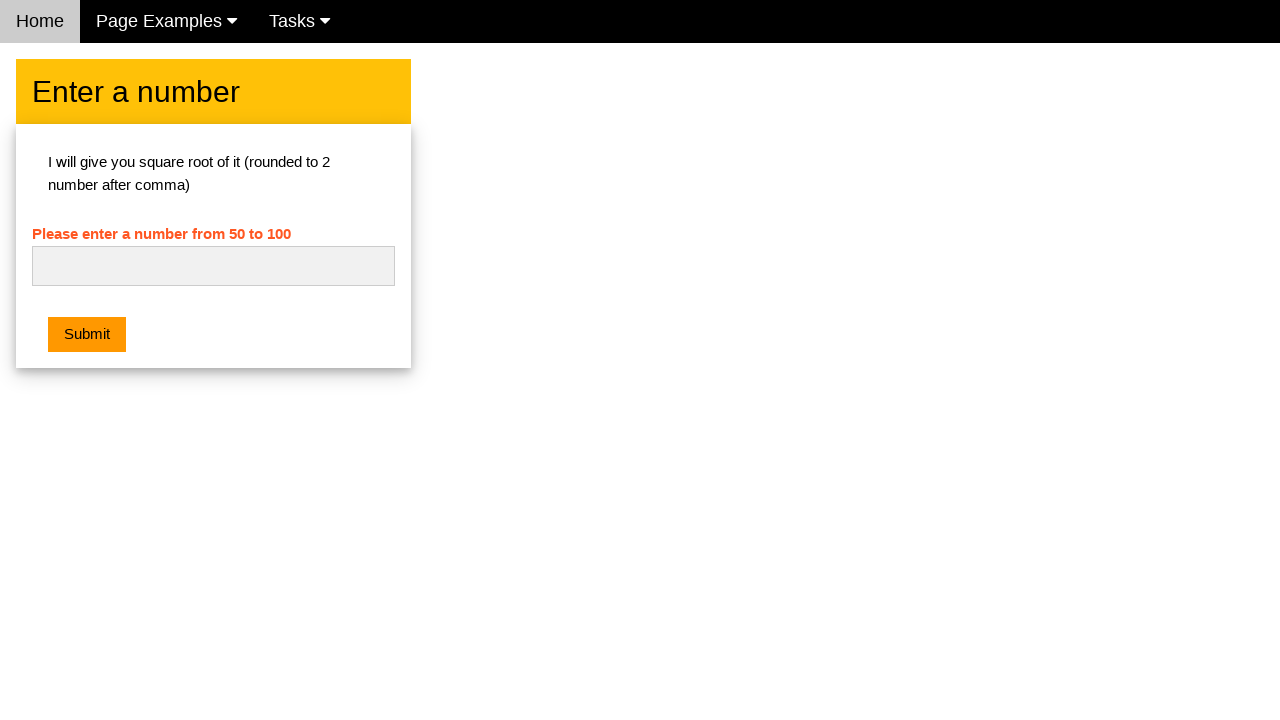

Navigated to enter_a_number task page
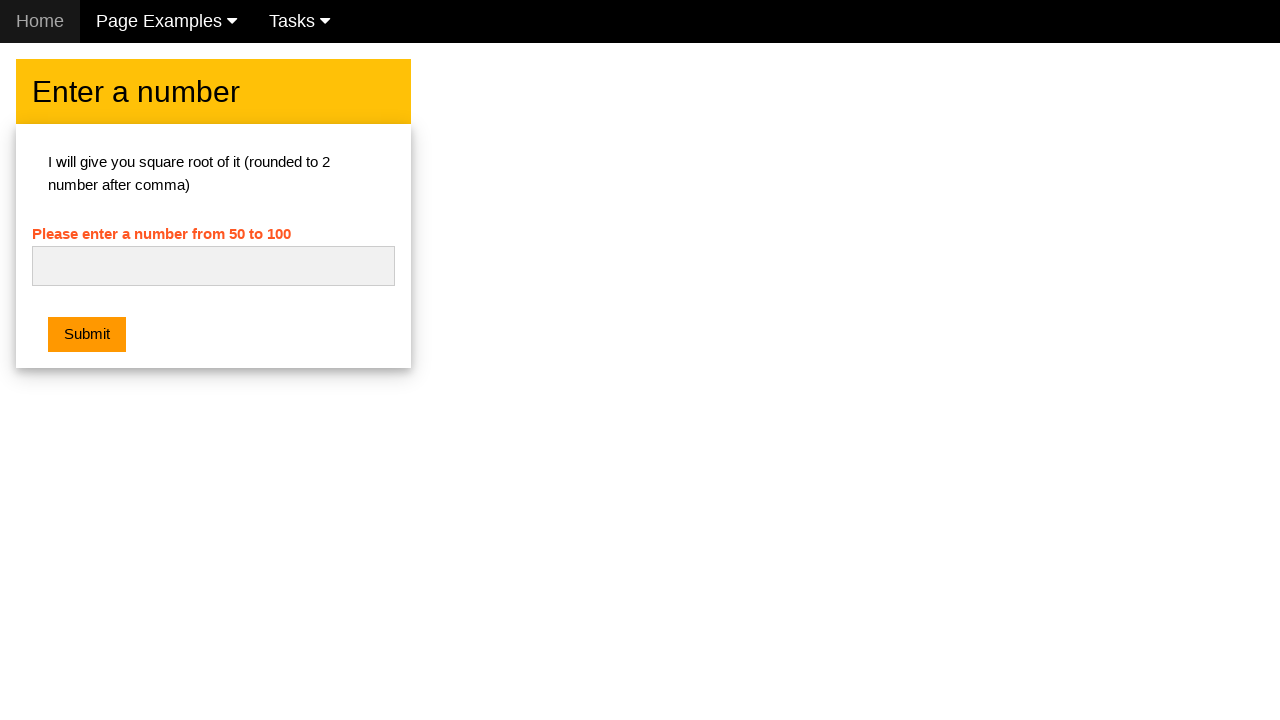

Entered text 'five' into number input field on #numb
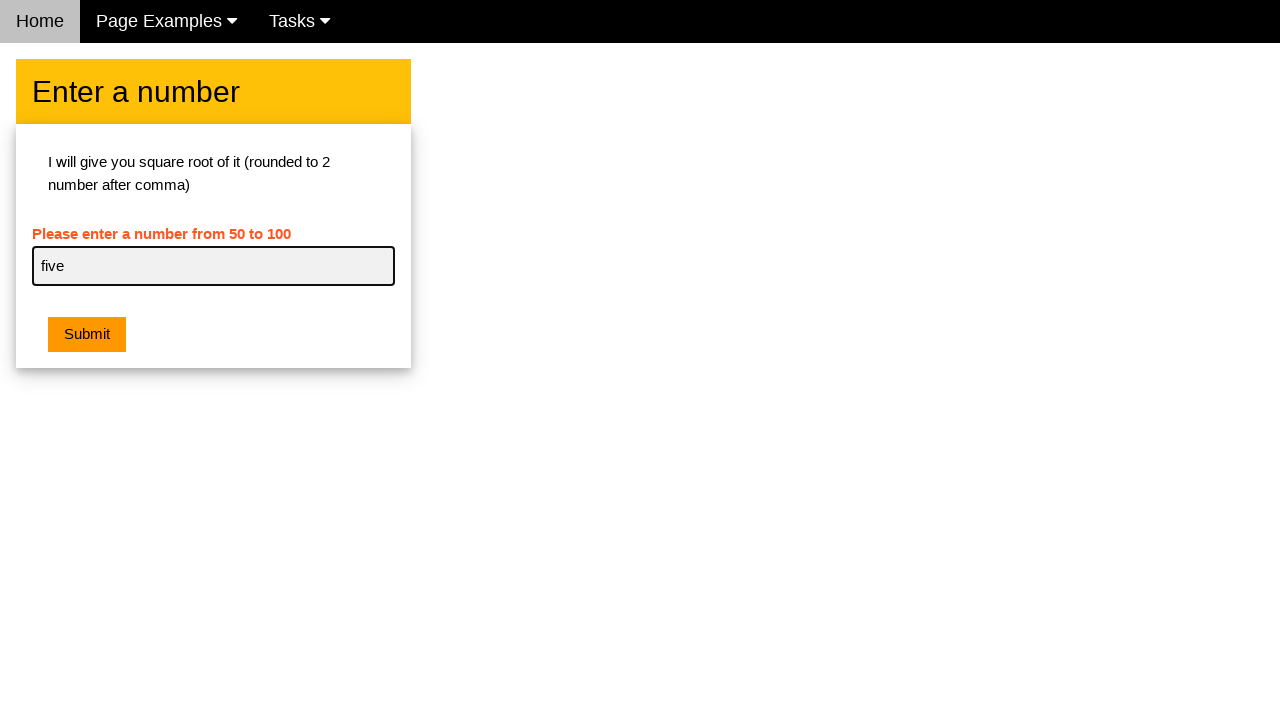

Clicked Submit button at (87, 335) on xpath=//button[text()='Submit']
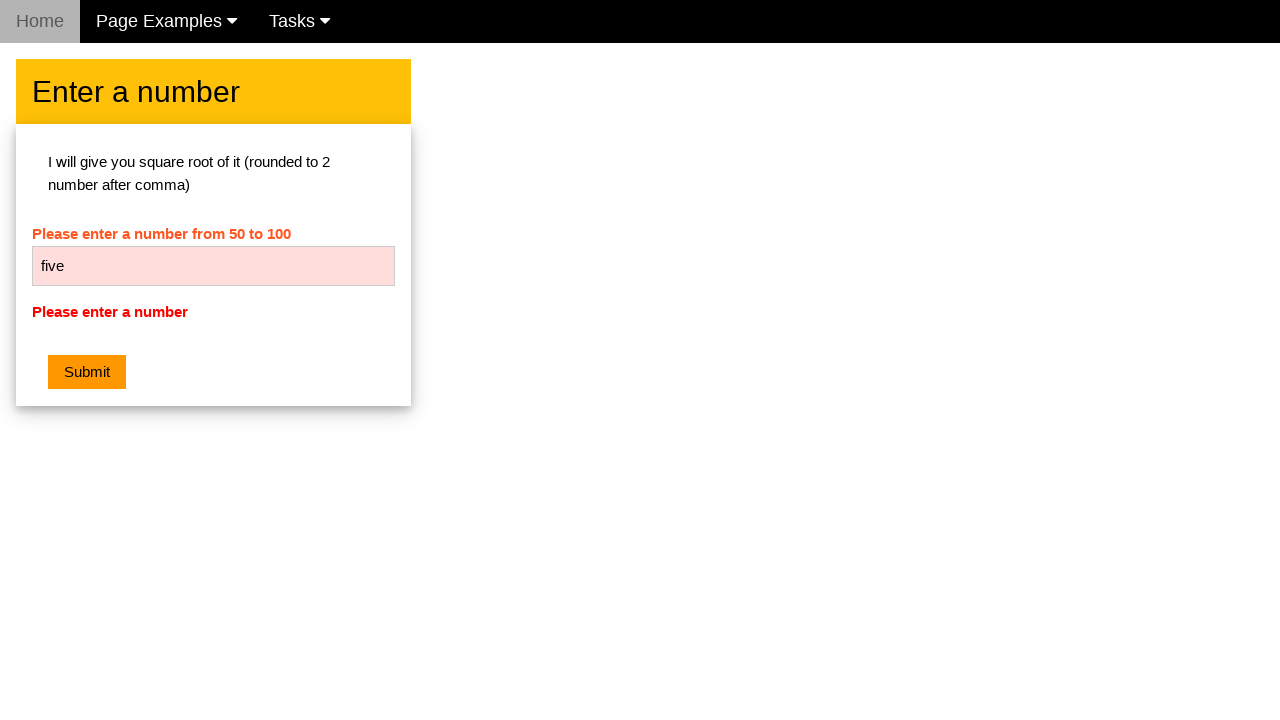

Error message appeared with red background
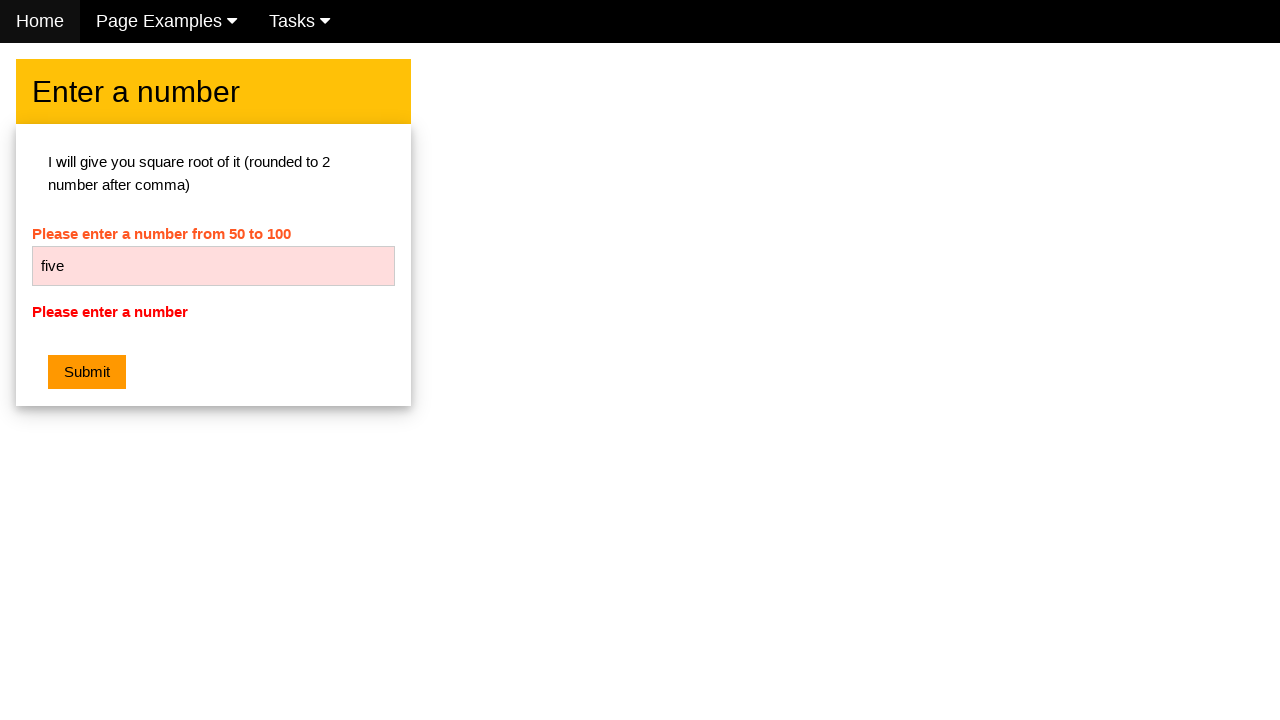

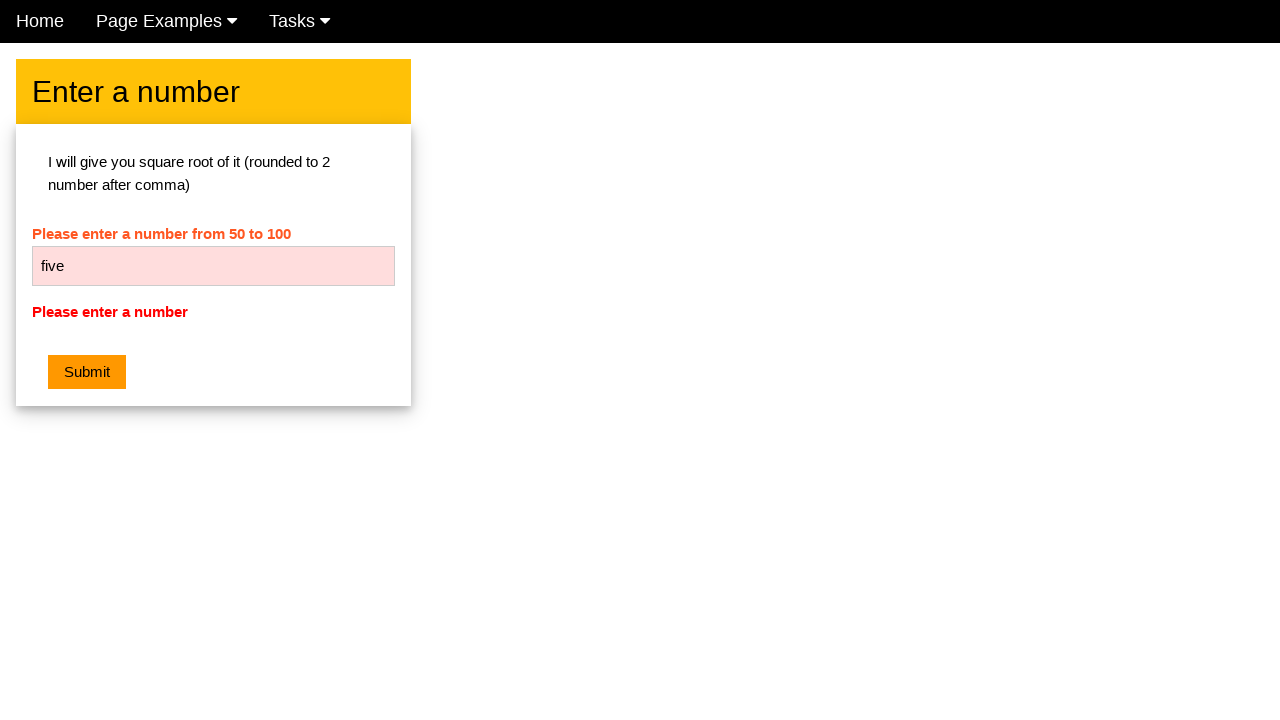